Tests JavaScript prompt alert functionality by clicking a button to trigger a prompt dialog, entering text into the prompt, accepting it, and verifying the result message is displayed correctly.

Starting URL: https://the-internet.herokuapp.com/javascript_alerts

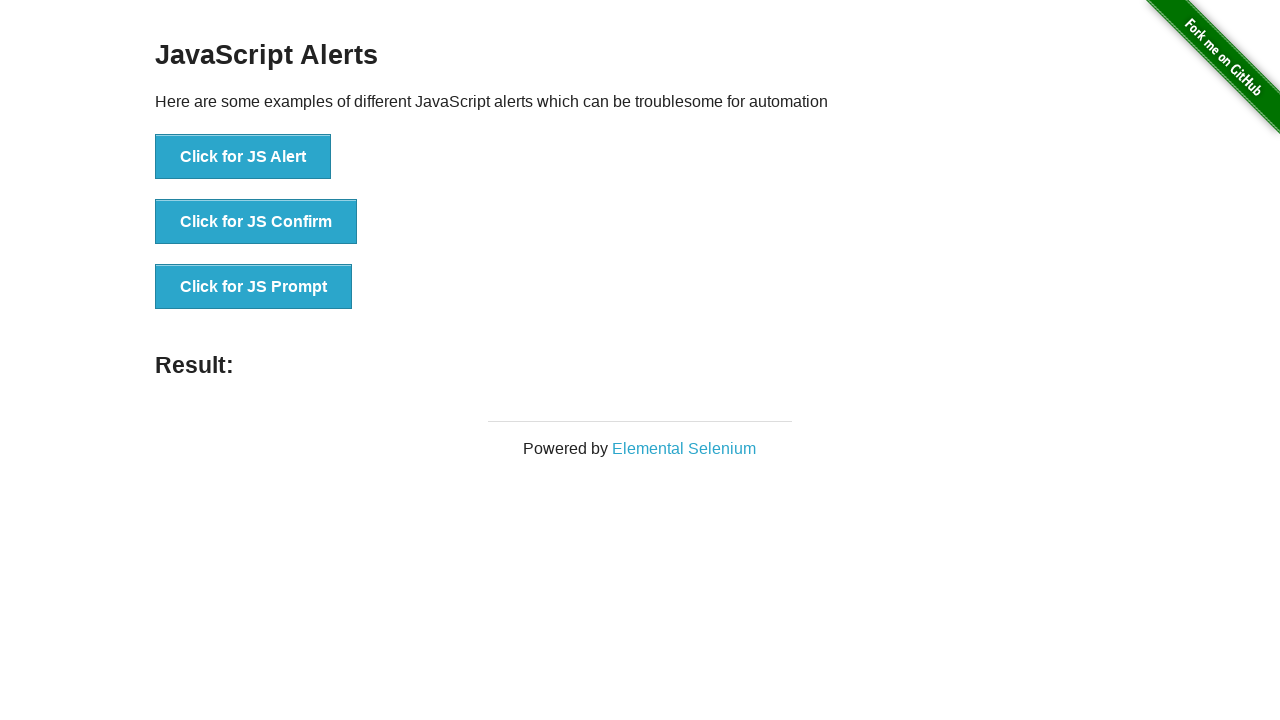

Clicked button to trigger JS prompt dialog at (254, 287) on //button[@onclick="jsPrompt()"]
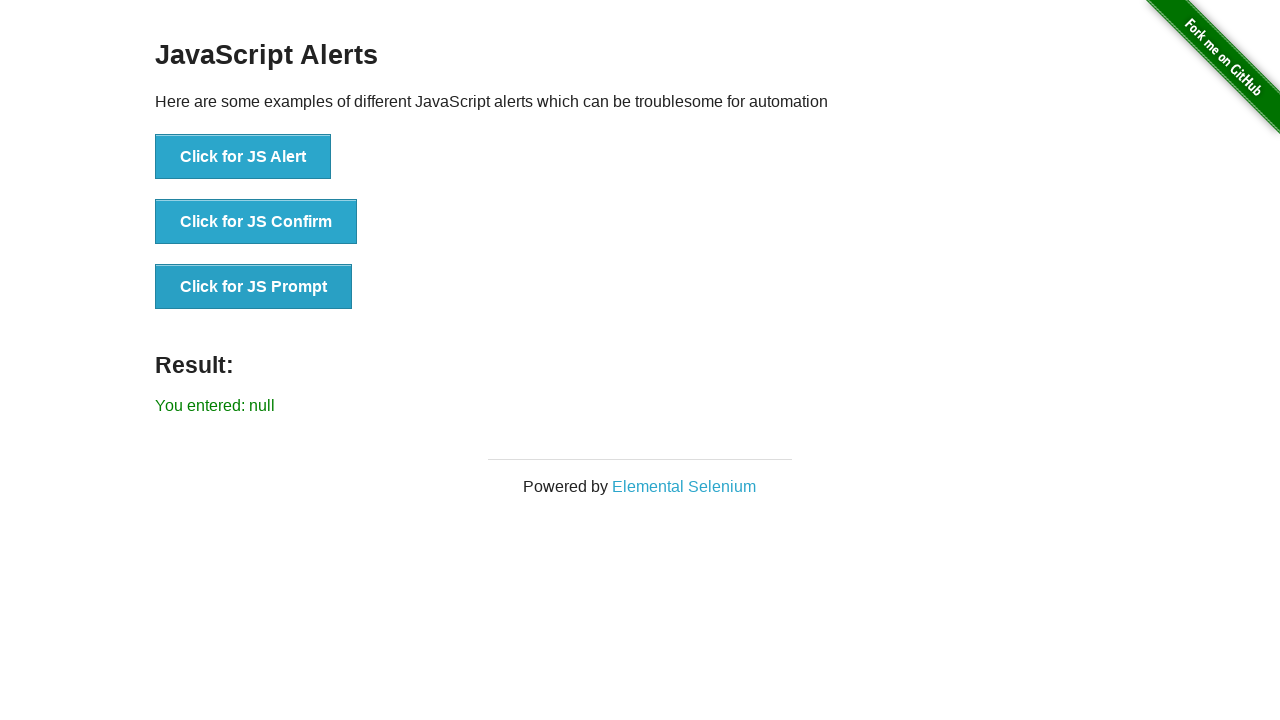

Registered dialog handler to accept prompts with text 'HI'
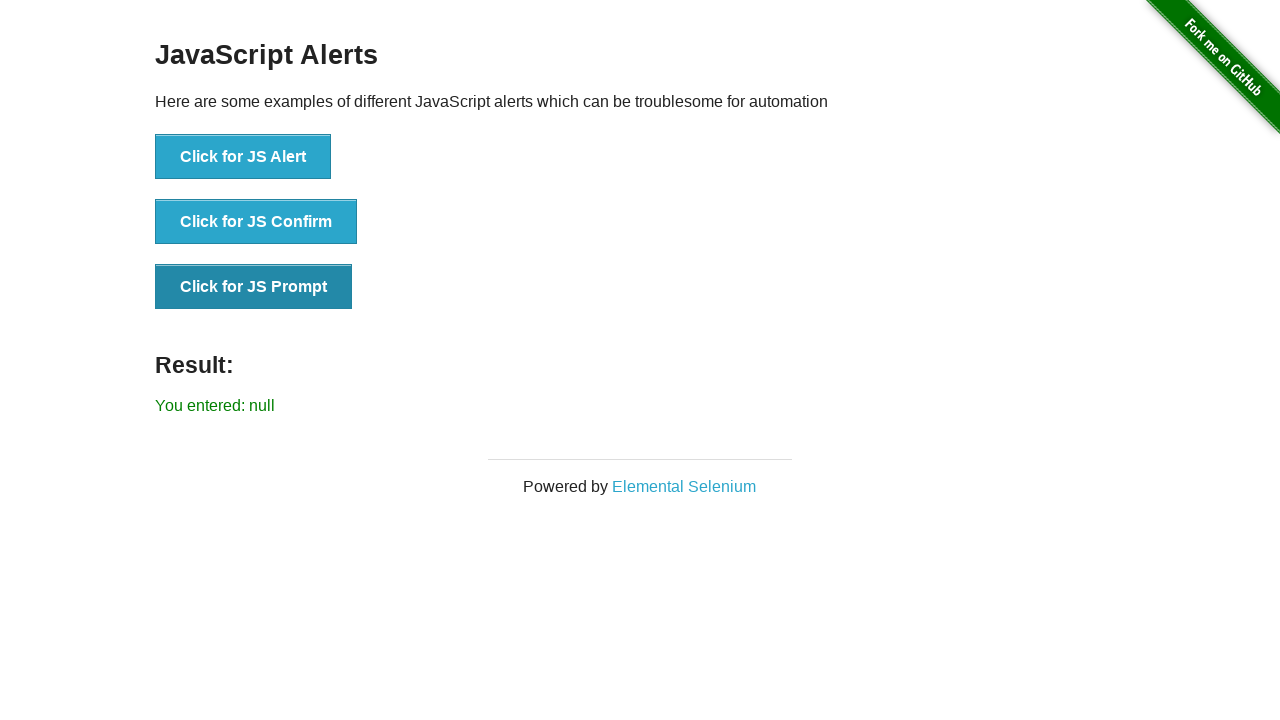

Clicked button again to trigger prompt dialog with handler attached at (254, 287) on //button[@onclick="jsPrompt()"]
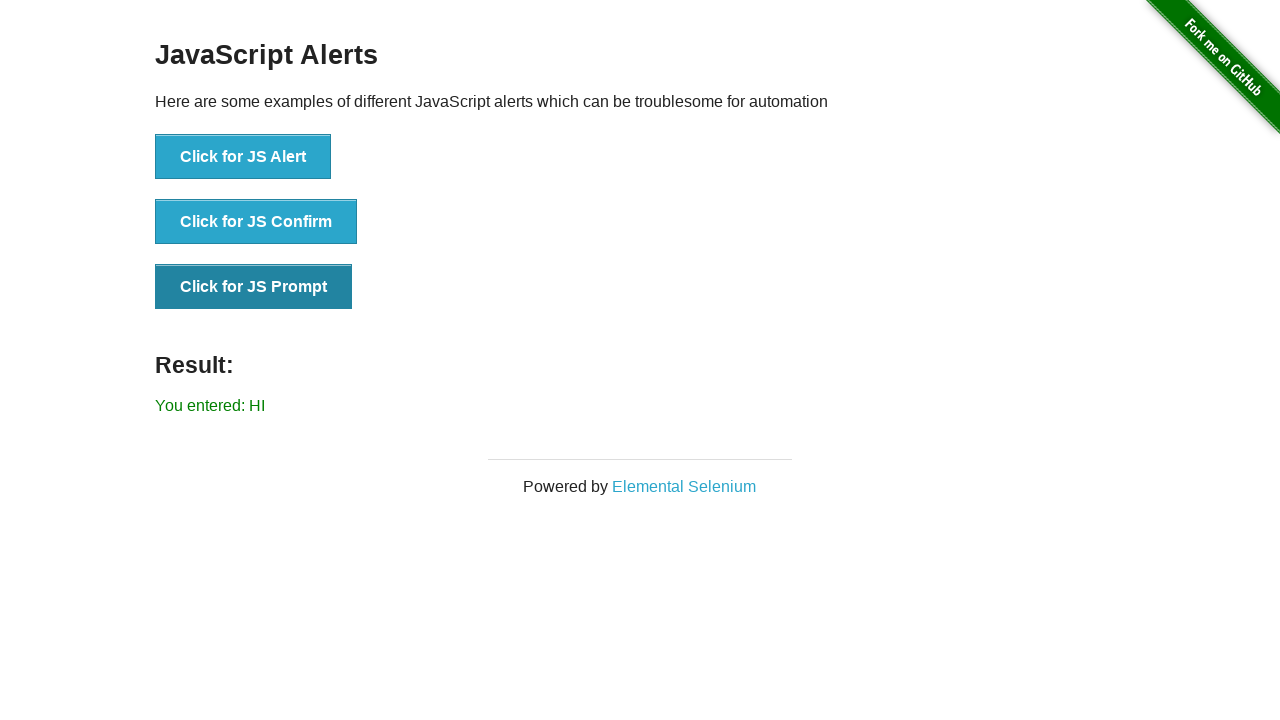

Result message element loaded and visible
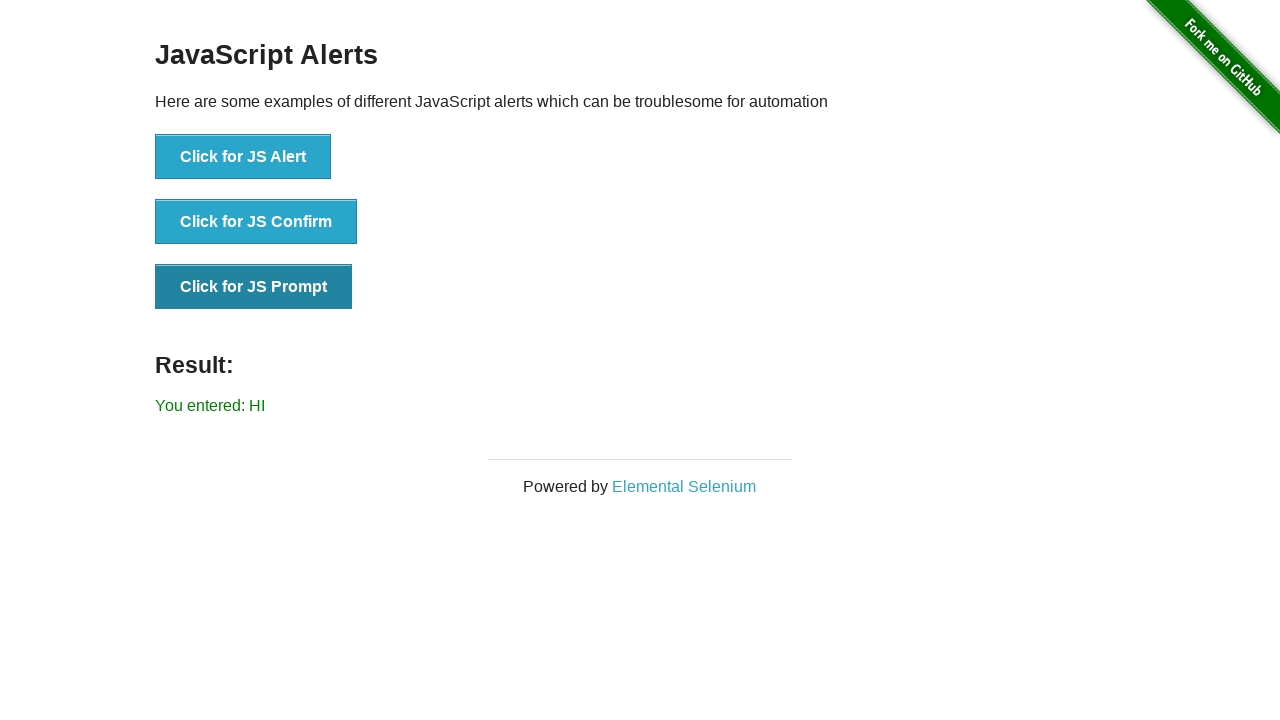

Retrieved result text: You entered: HI
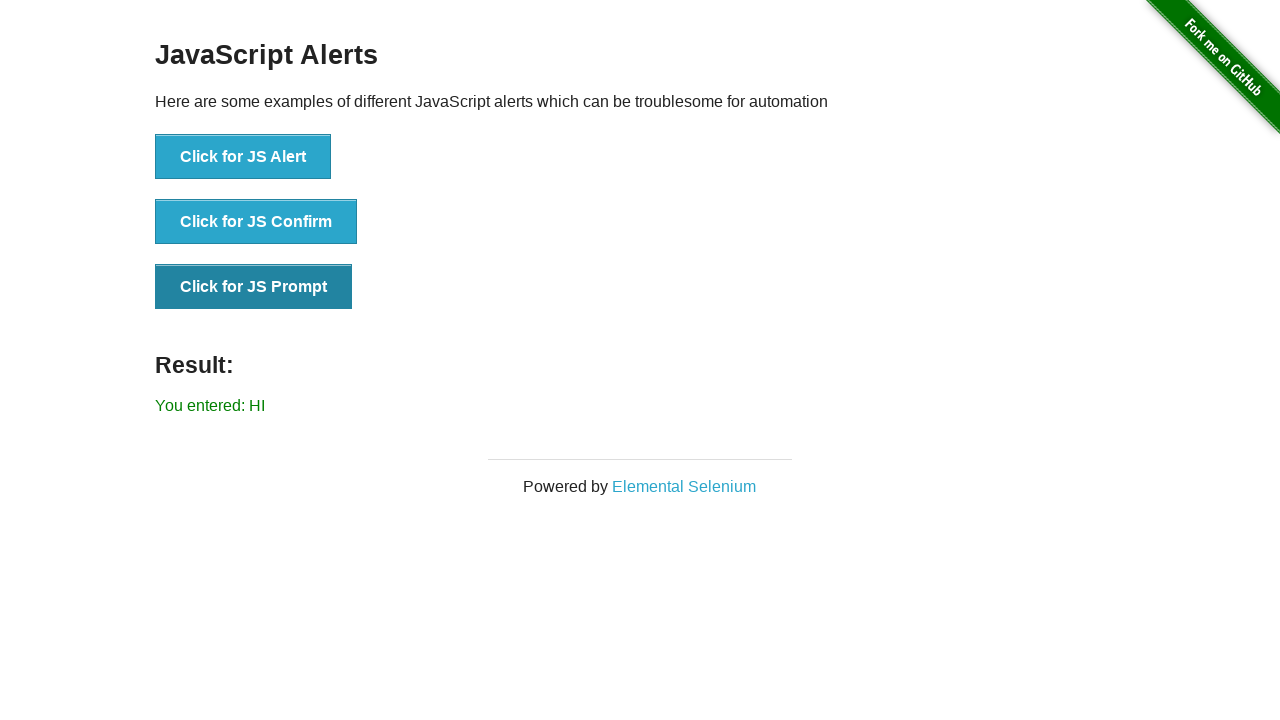

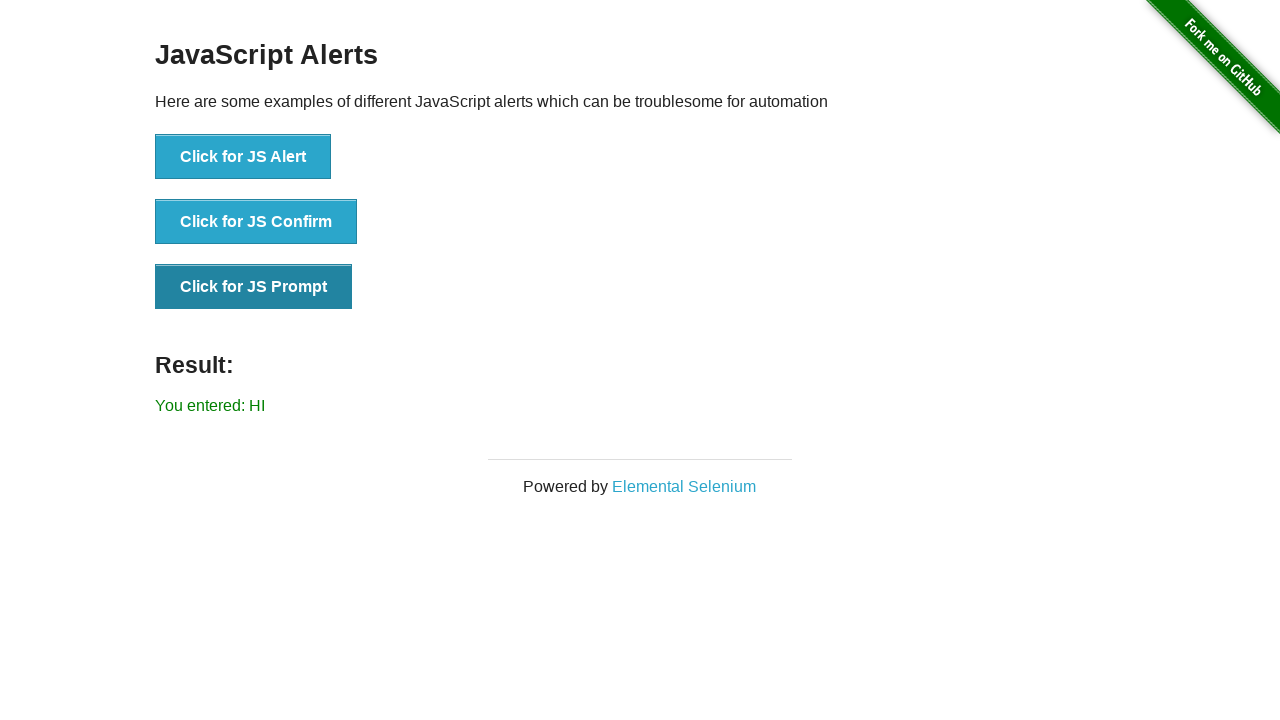